Tests the Text Box form on DemoQA by navigating to the Elements section, clicking on Text Box, and filling out the form fields including full name, email, current address, and permanent address.

Starting URL: https://demoqa.com/

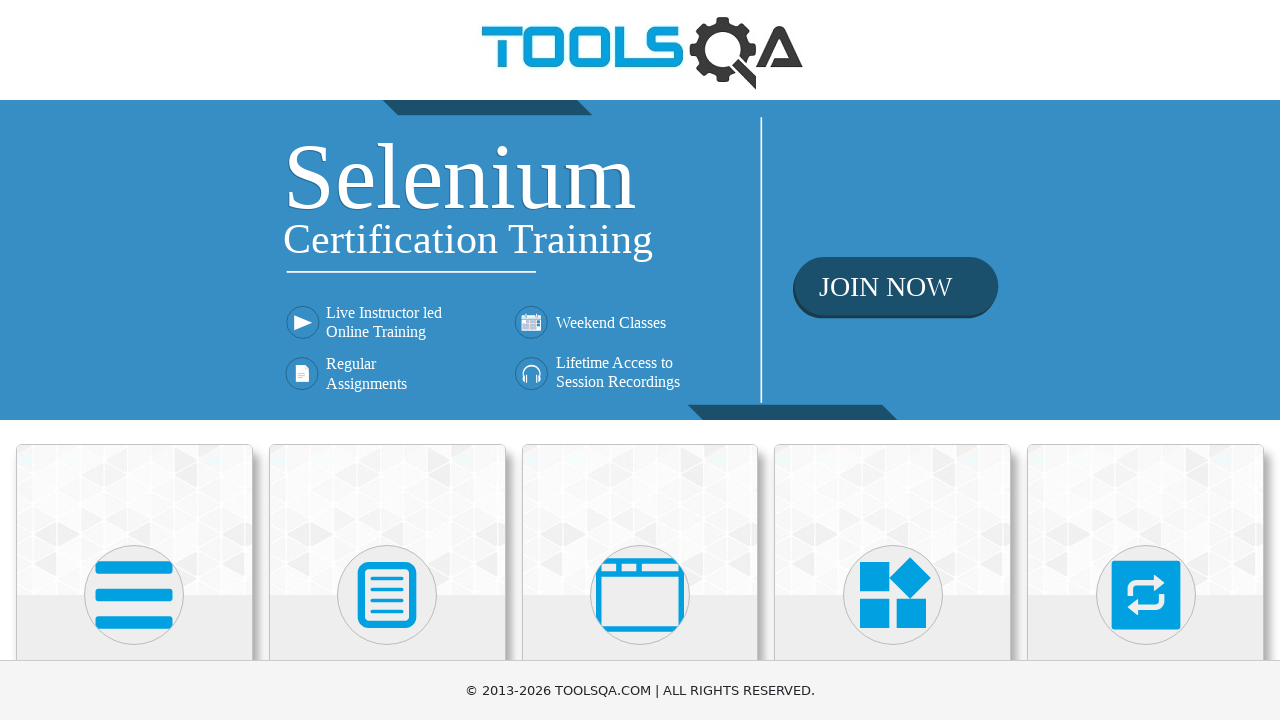

Clicked on Elements card at (134, 360) on xpath=//h5[text()='Elements']
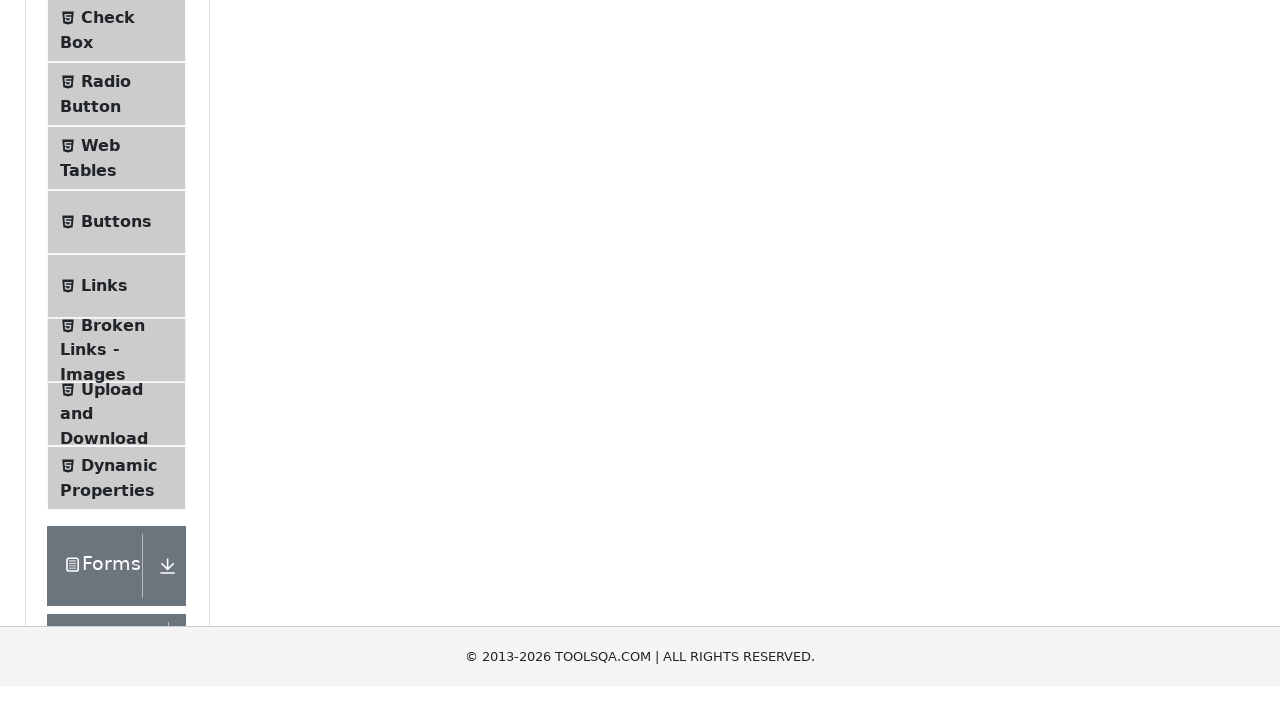

Clicked on Text Box menu item at (119, 261) on xpath=//*[text()='Text Box']
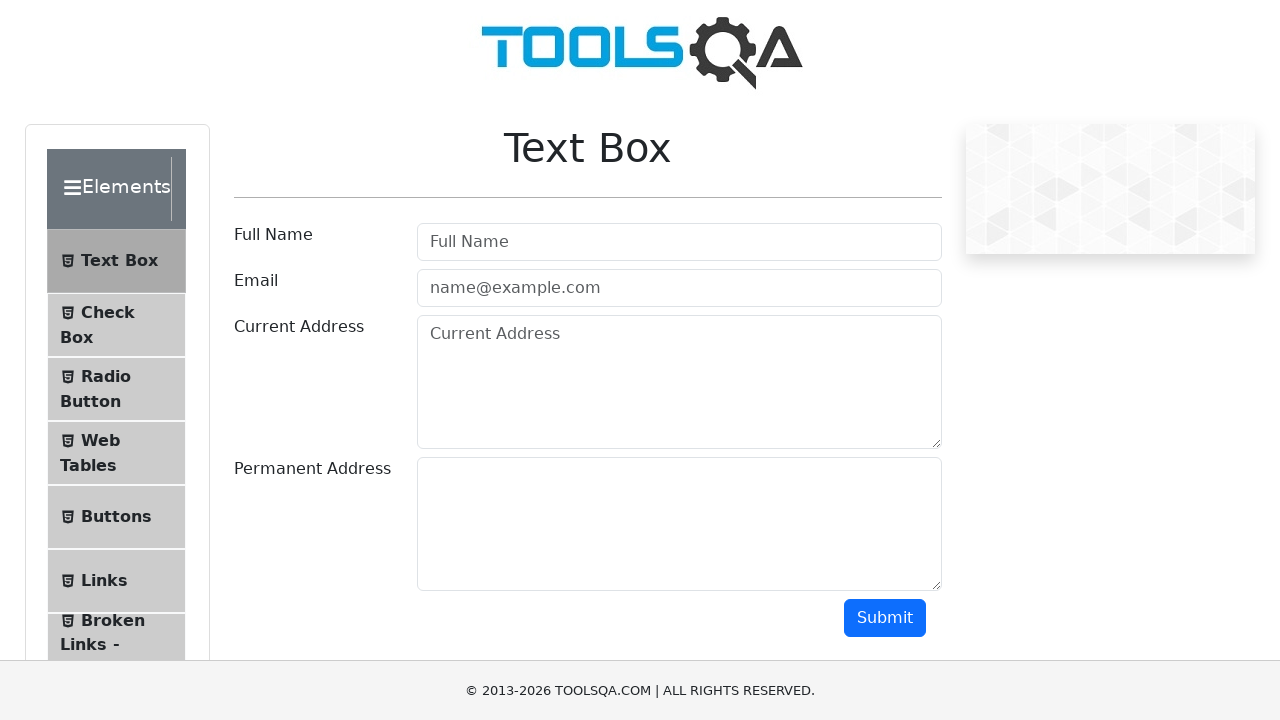

Filled Full Name field with 'Marcus Johnson' on #userName
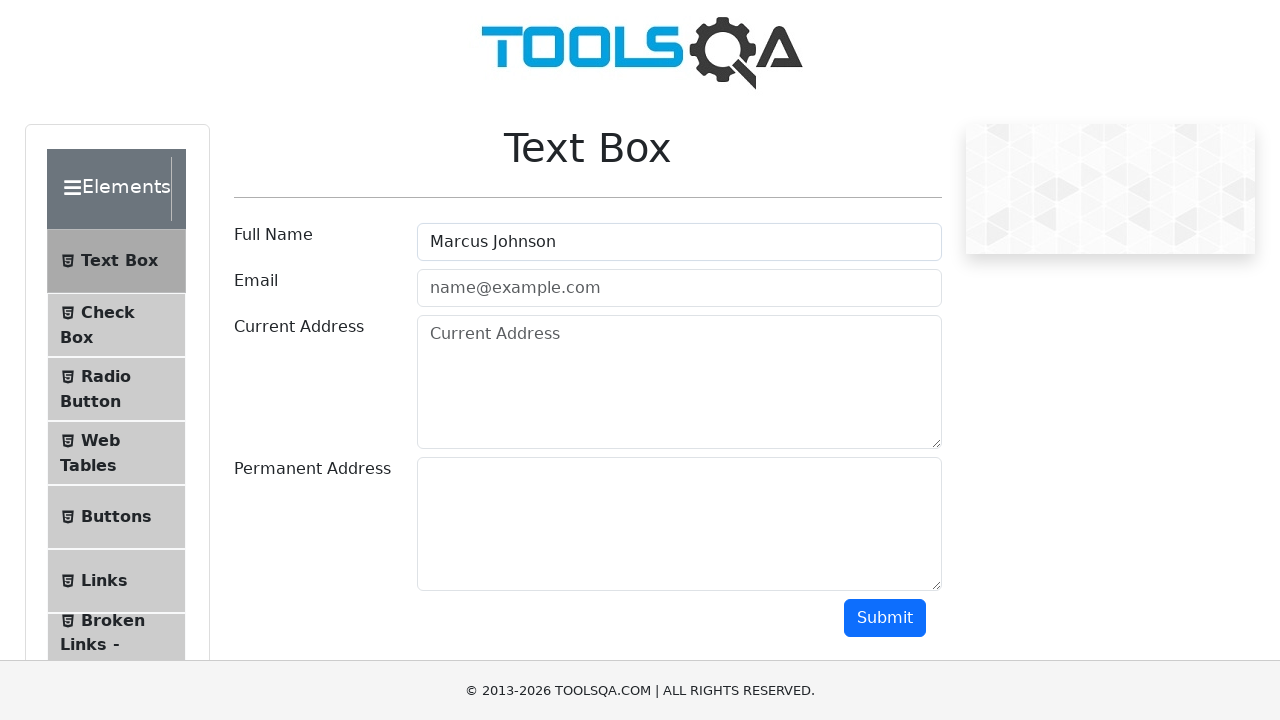

Filled Email field with 'marcus.johnson@testmail.com' on #userEmail
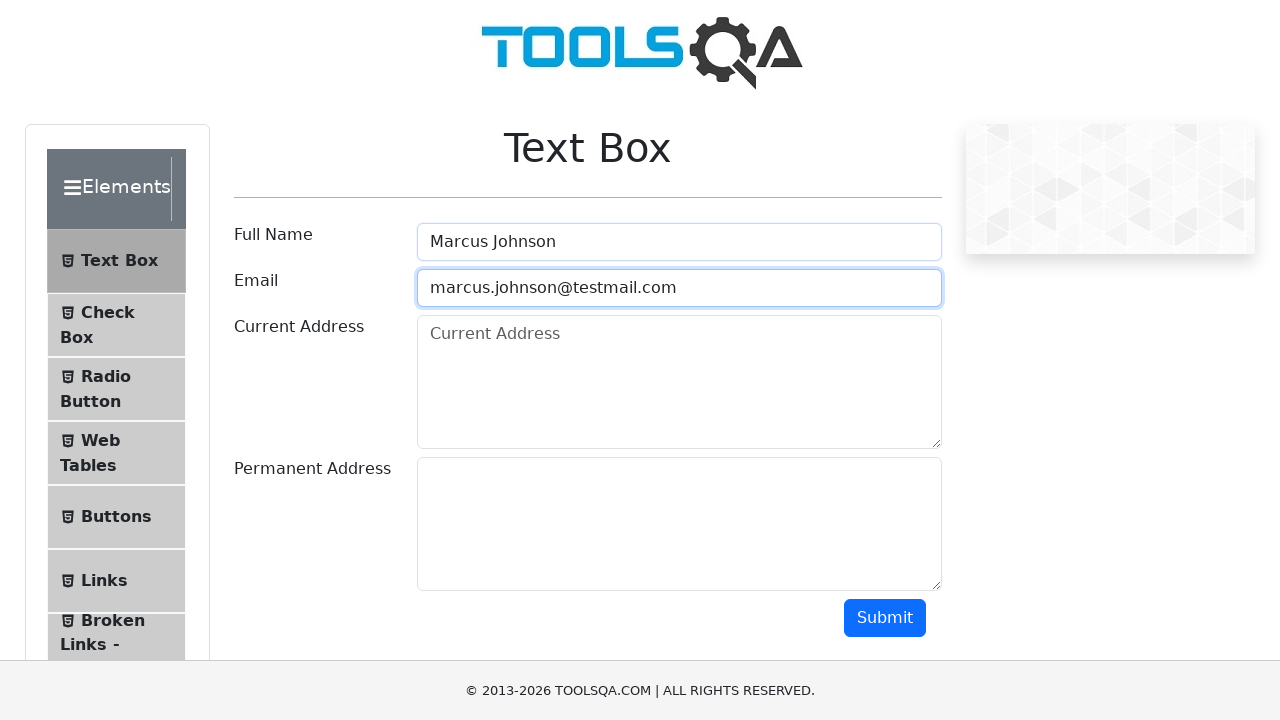

Filled Current Address field with '123 Oak Street, Springfield, IL 62701' on #currentAddress
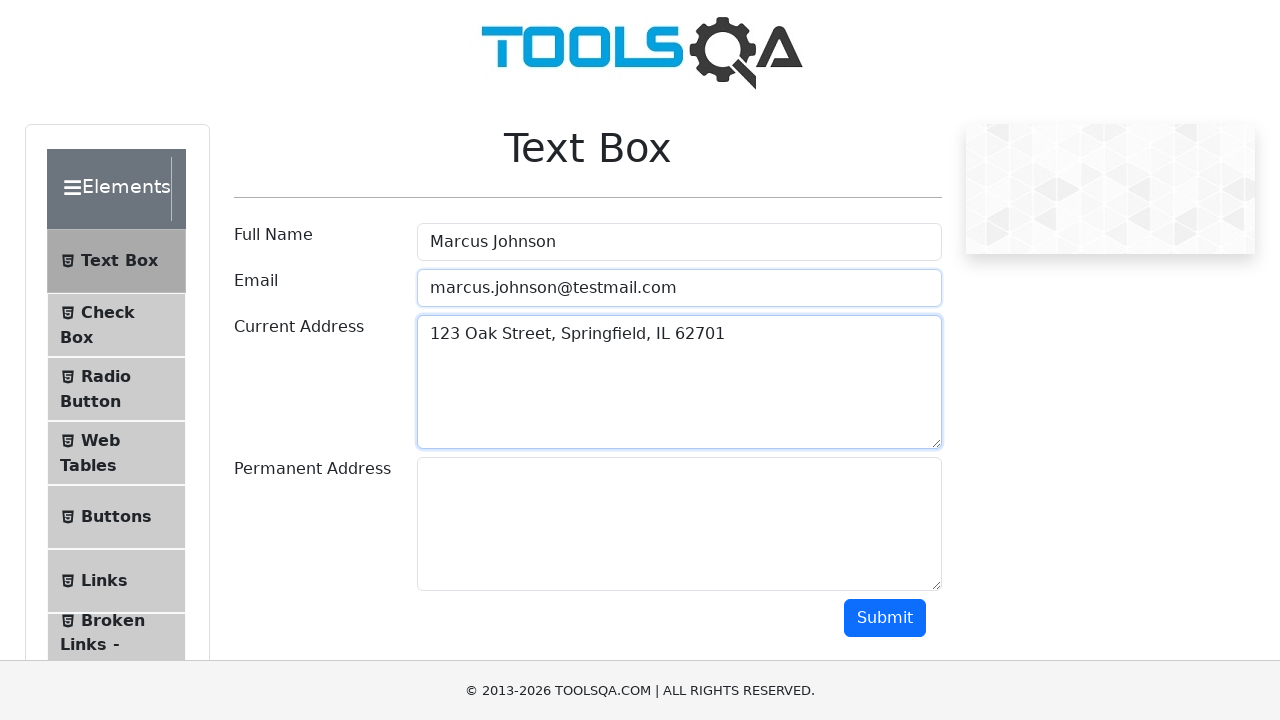

Filled Permanent Address field with '456 Maple Avenue, Chicago, IL 60601' on #permanentAddress
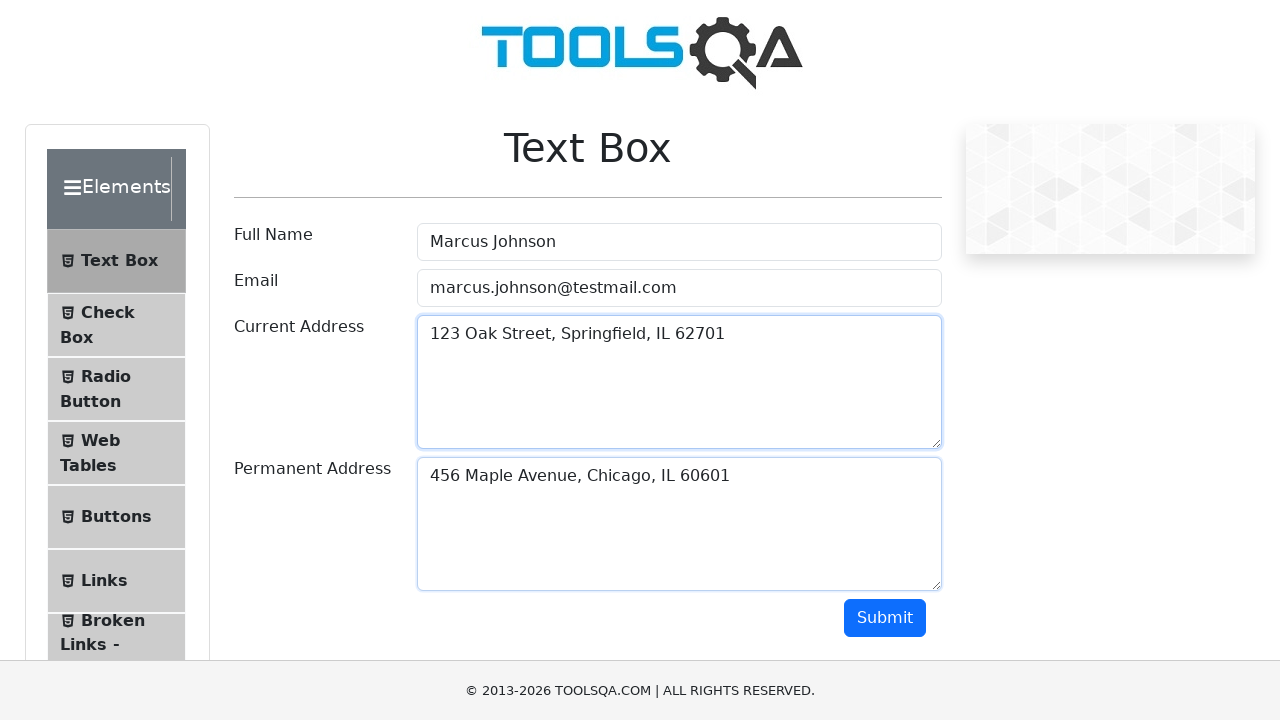

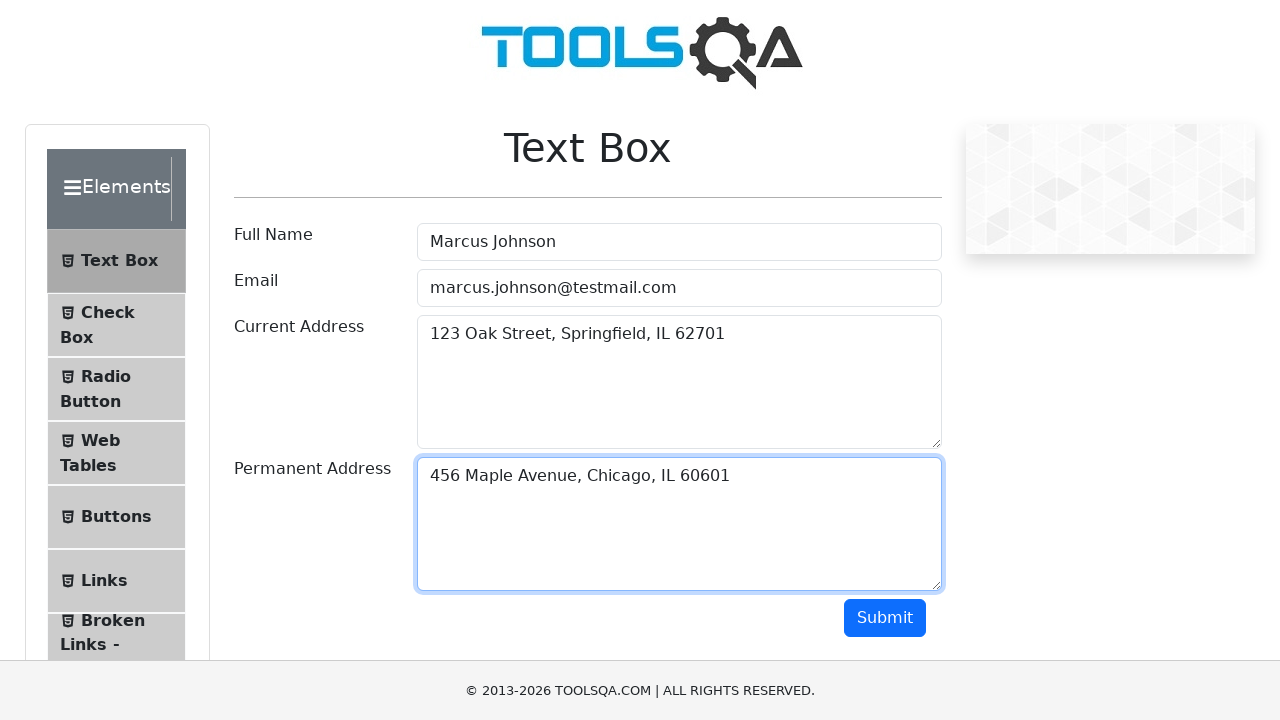